Tests jQuery UI tooltip functionality by switching to a demo iframe, scrolling to a link element, hovering over it to trigger the tooltip display, and verifying the tooltip appears.

Starting URL: https://jqueryui.com/tooltip/

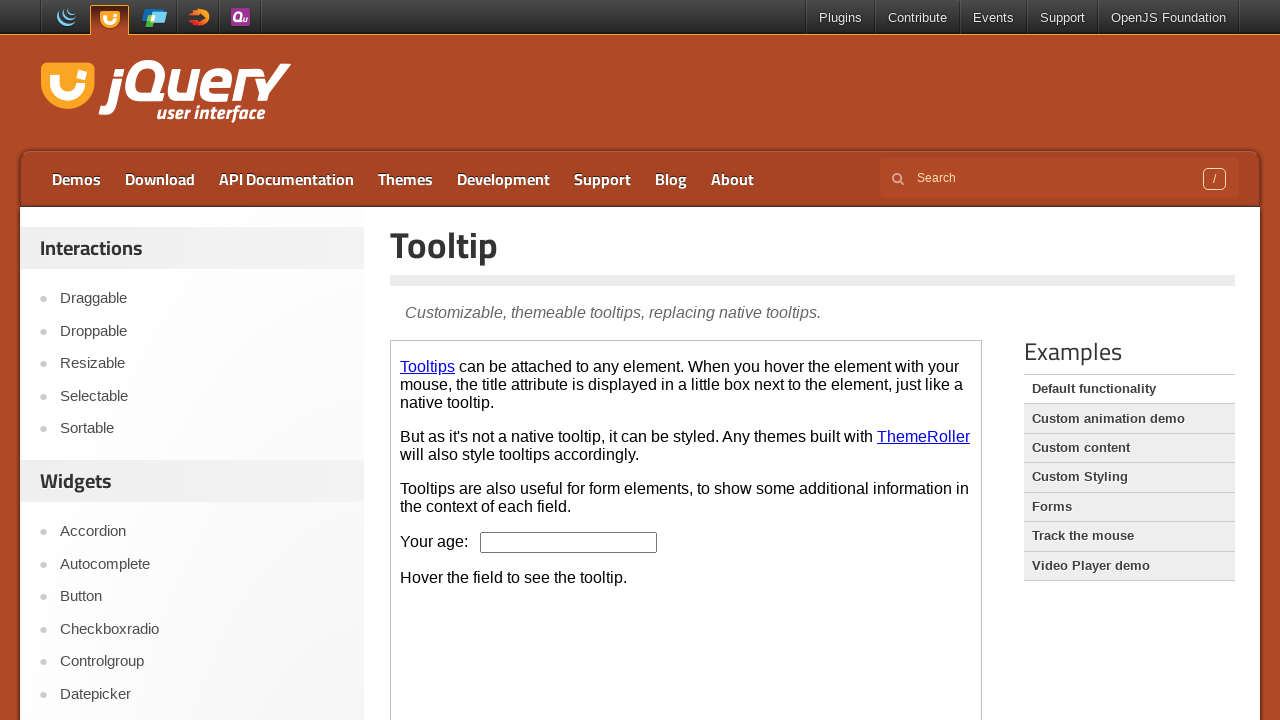

Located the demo iframe
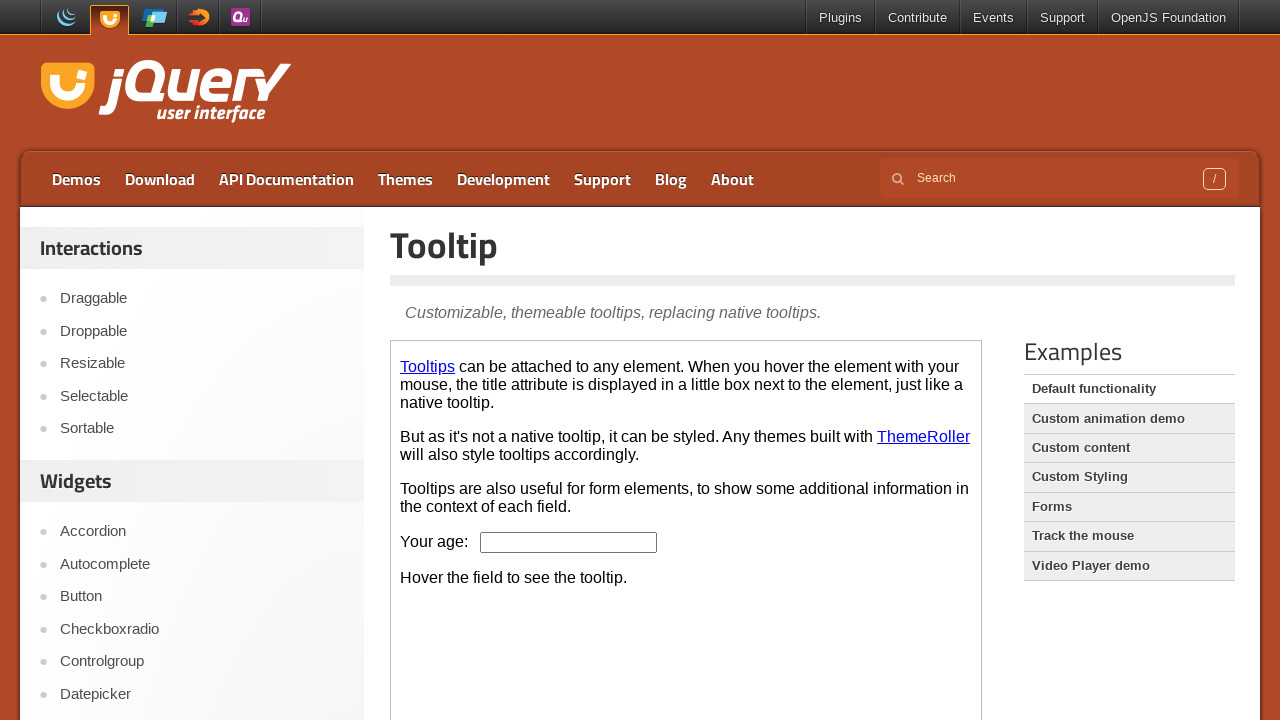

Iframe content loaded and body element is ready
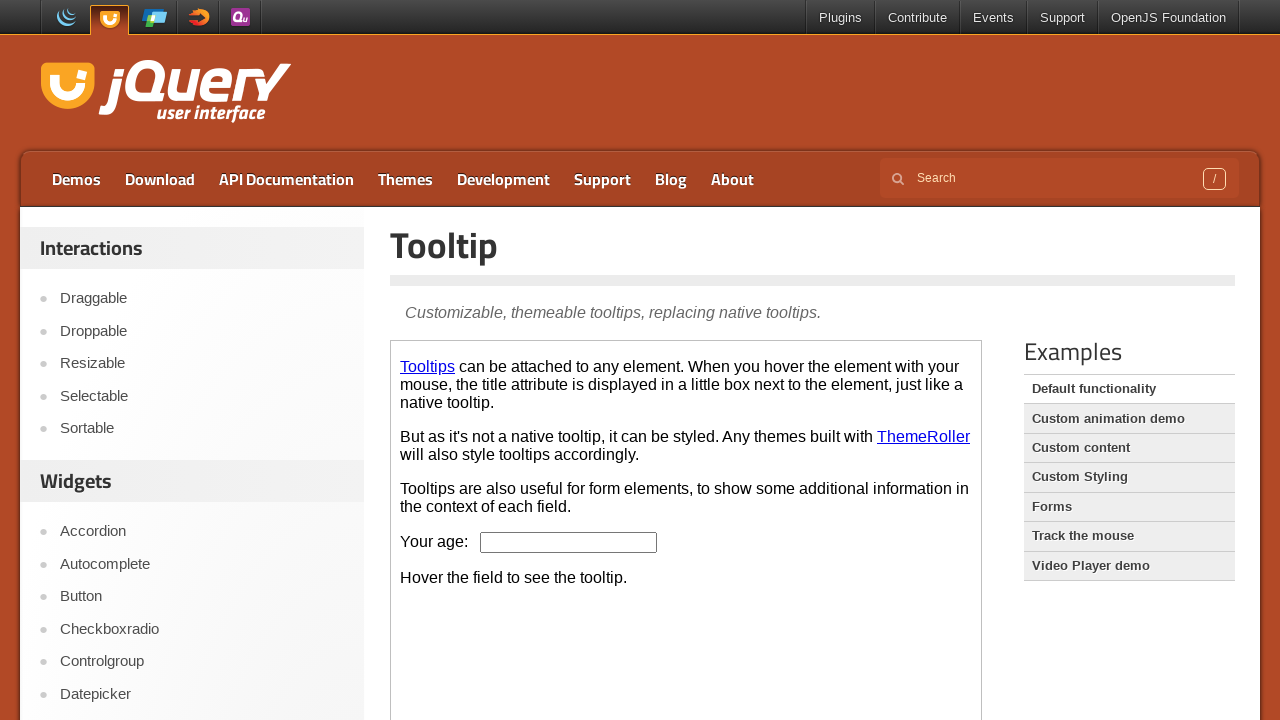

Located the link element in the second paragraph
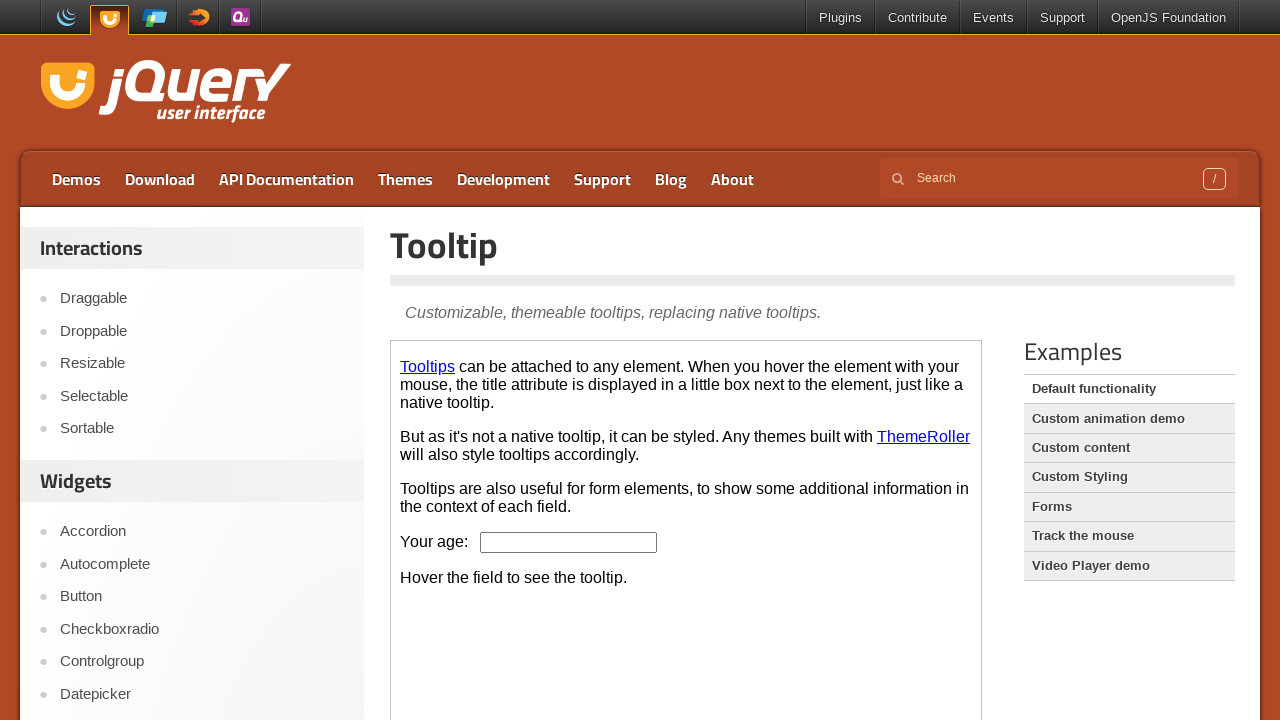

Scrolled link element into view
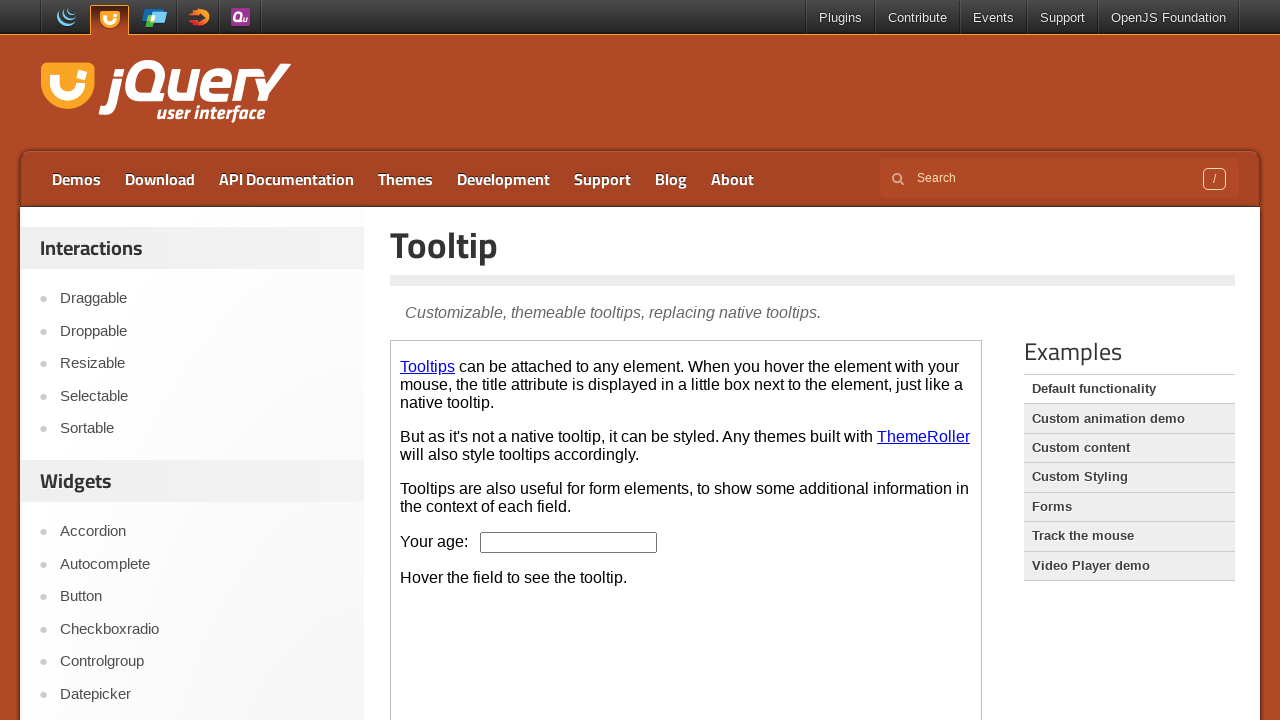

Hovered over the link element to trigger tooltip at (924, 436) on .demo-frame >> internal:control=enter-frame >> p:nth-of-type(2) a
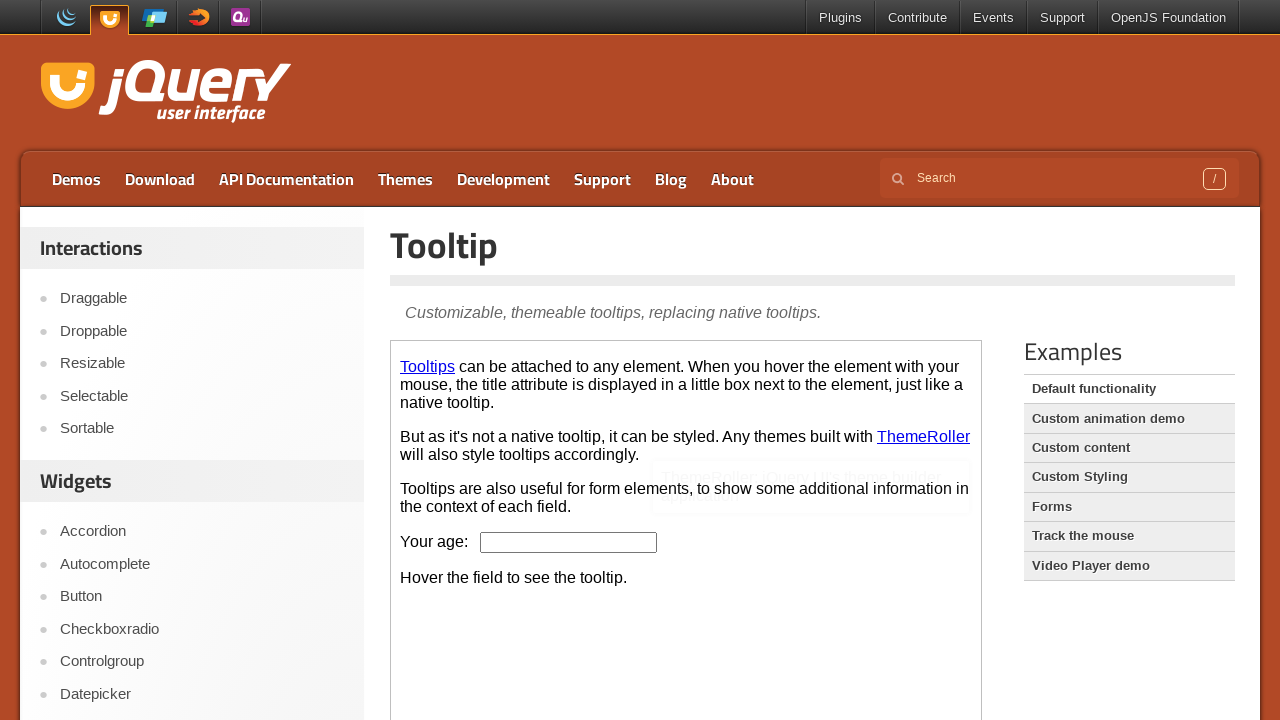

Waited 500ms for tooltip to appear
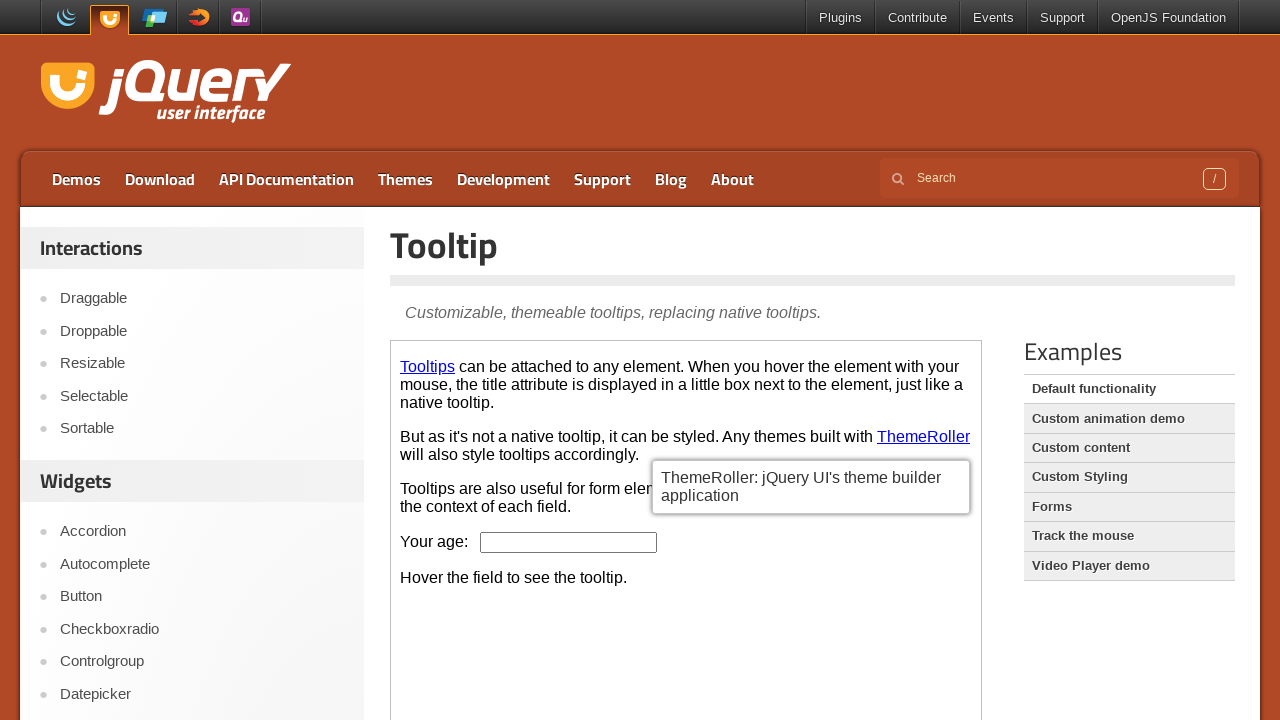

Located the age input field element
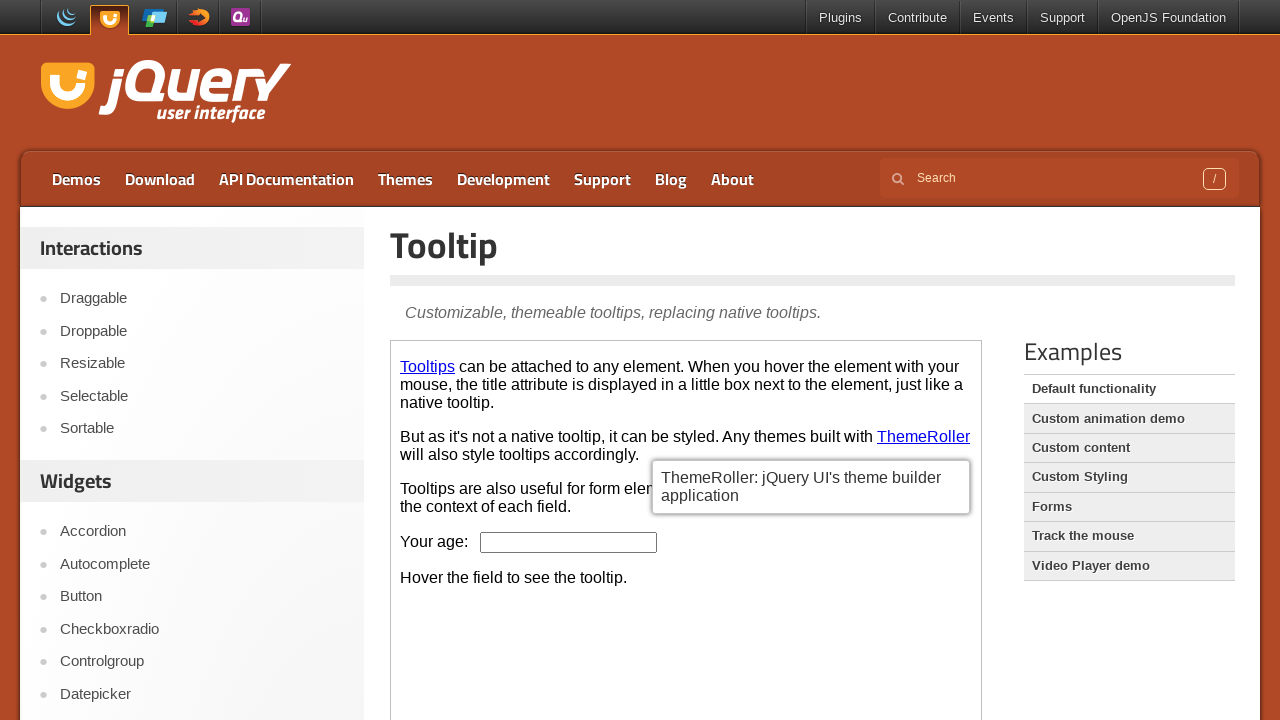

Hovered over the age input field to trigger its tooltip at (569, 542) on .demo-frame >> internal:control=enter-frame >> #age
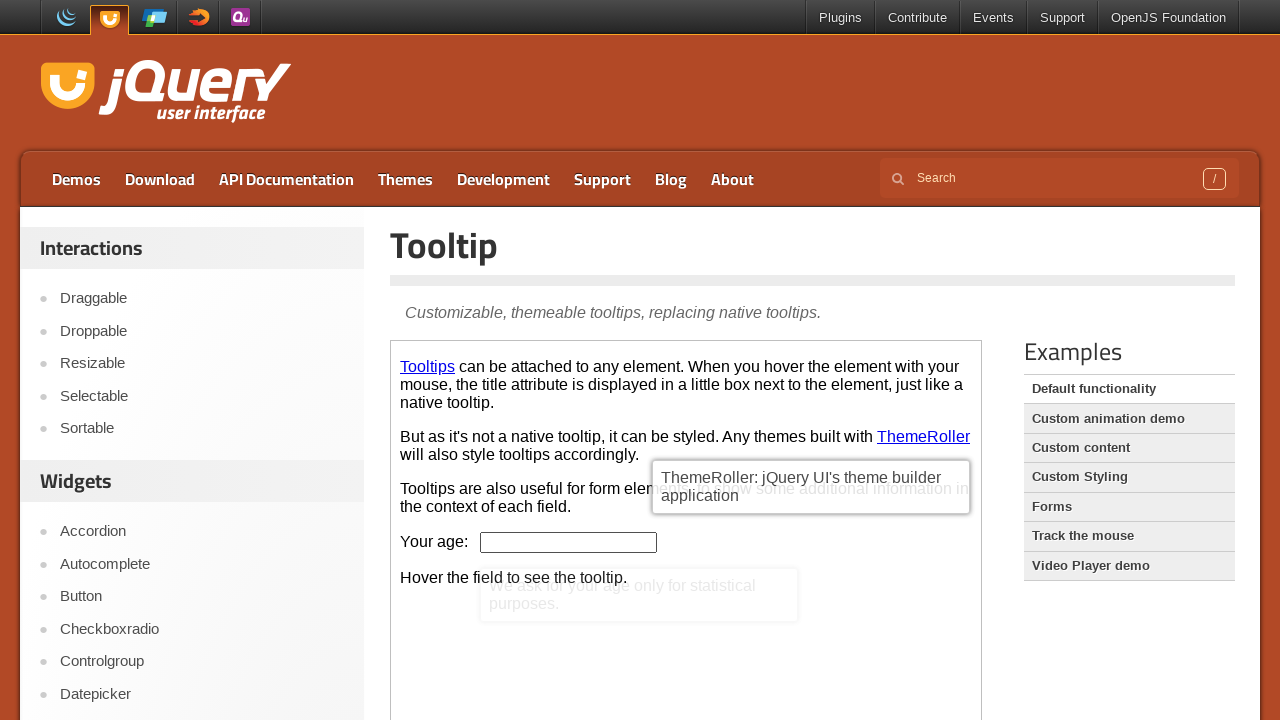

Waited 500ms for age input tooltip to display
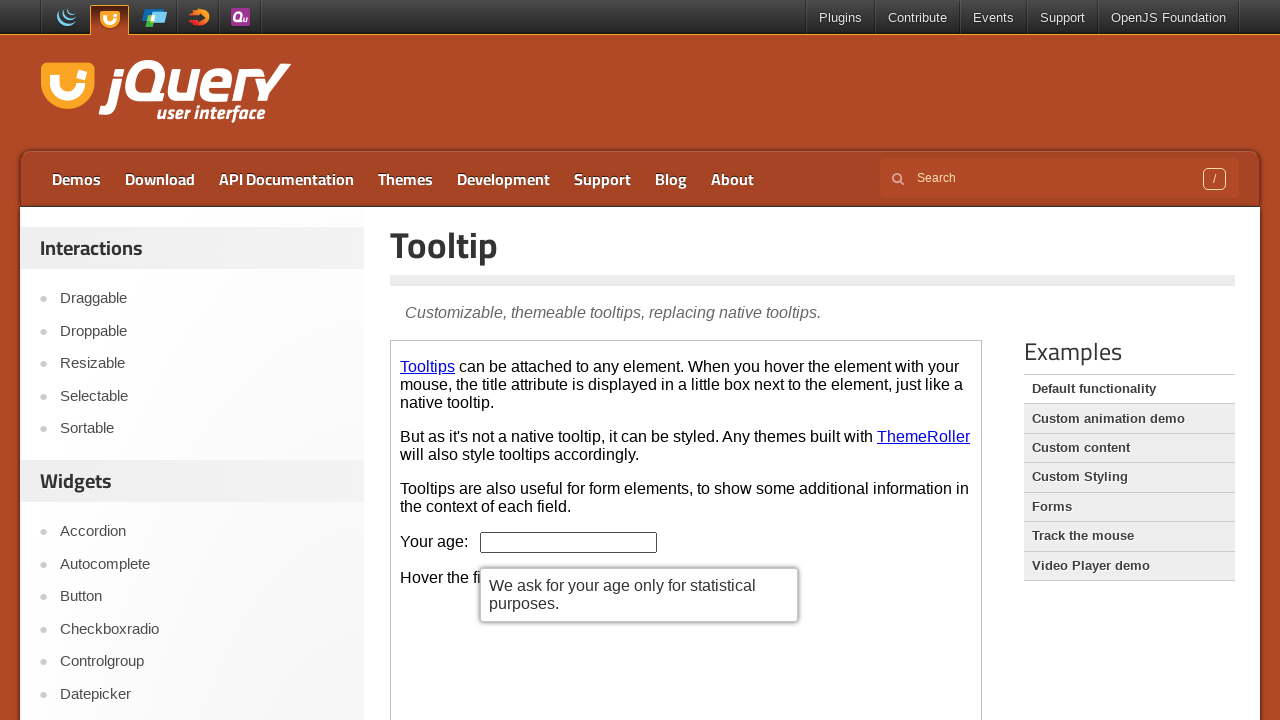

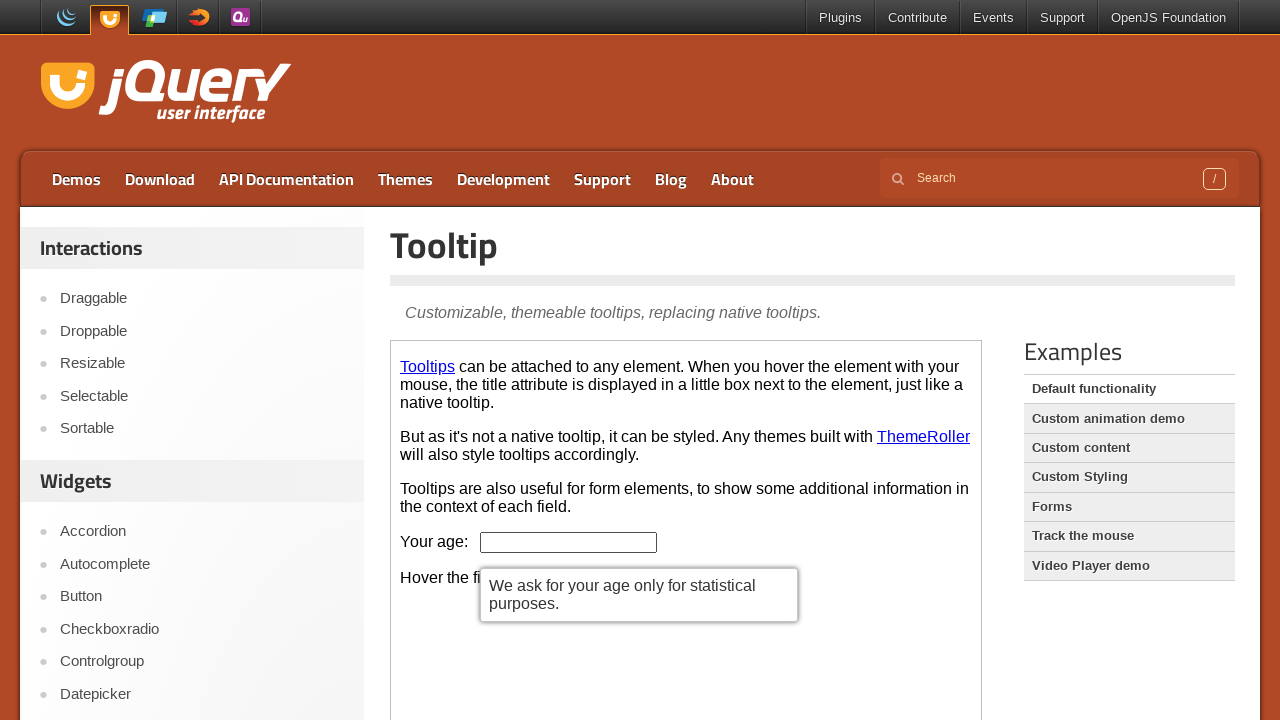